Tests browser window handling functionality on DemoQA by clicking buttons that open new tabs and windows, switching to them to verify content, then closing them and returning to the parent window.

Starting URL: https://demoqa.com/browser-windows

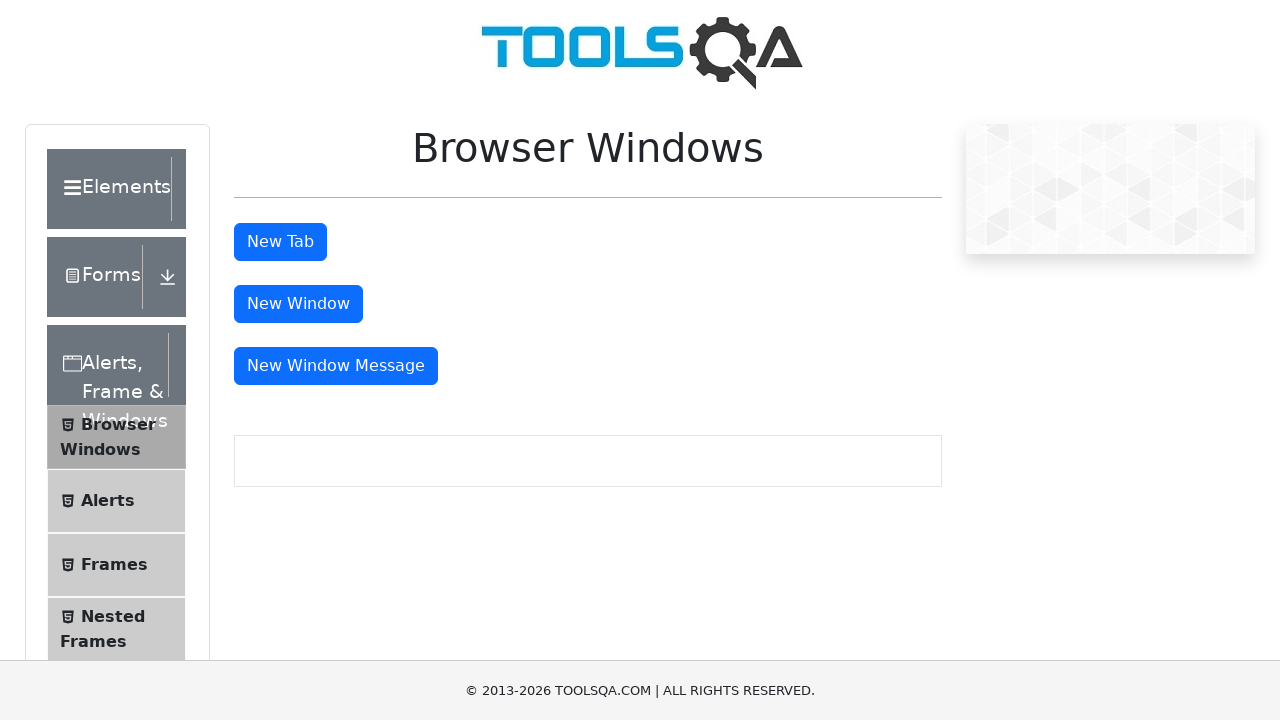

Clicked on New Tab button at (280, 242) on #tabButton
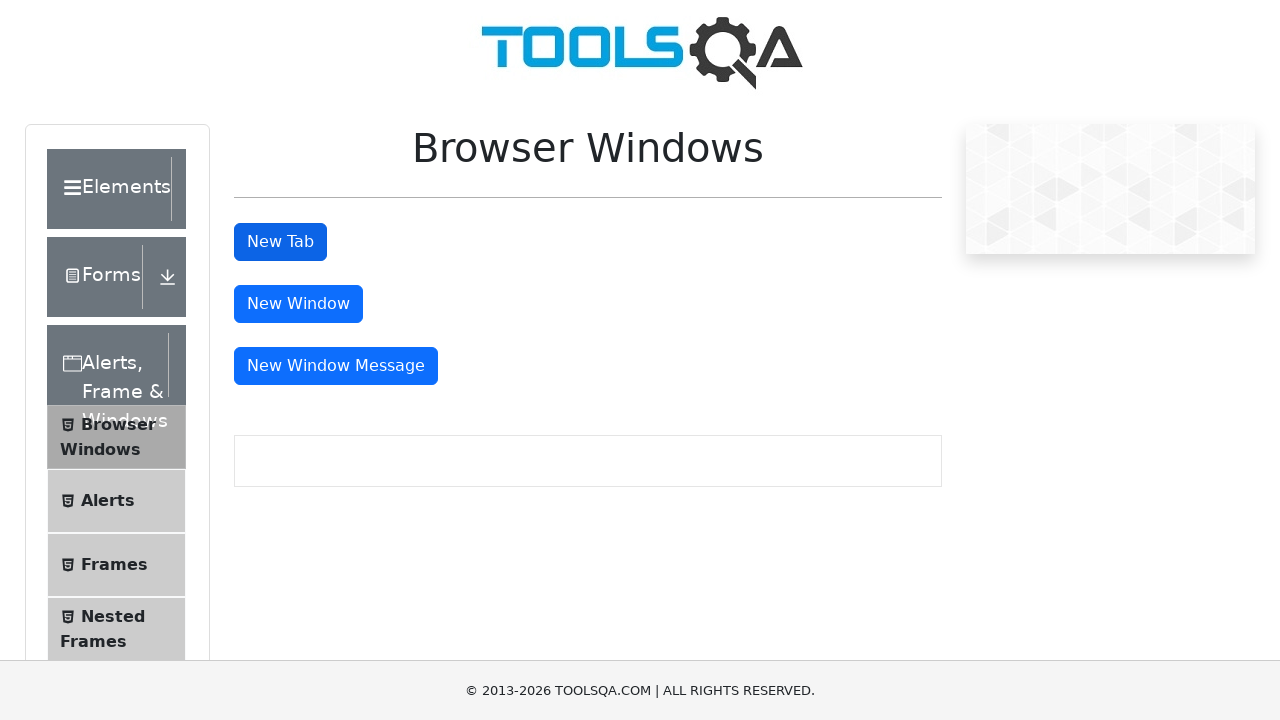

New tab opened from click action at (280, 242) on #tabButton
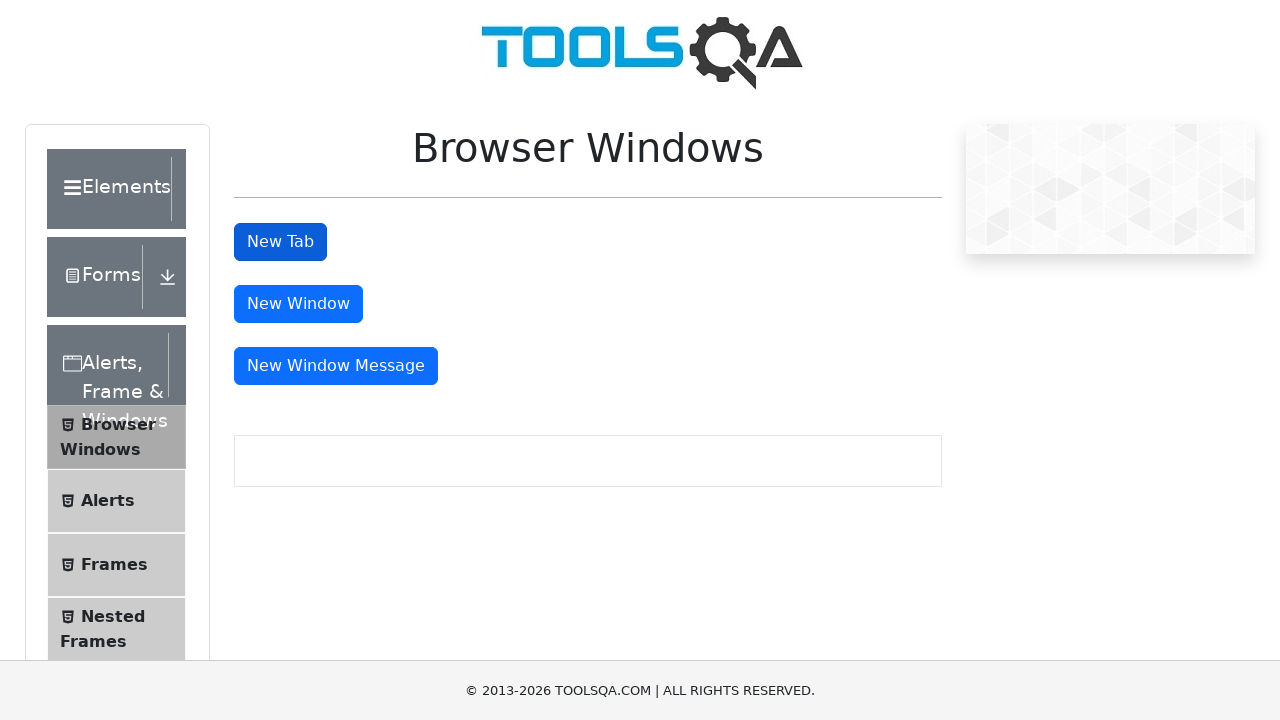

New tab loaded completely
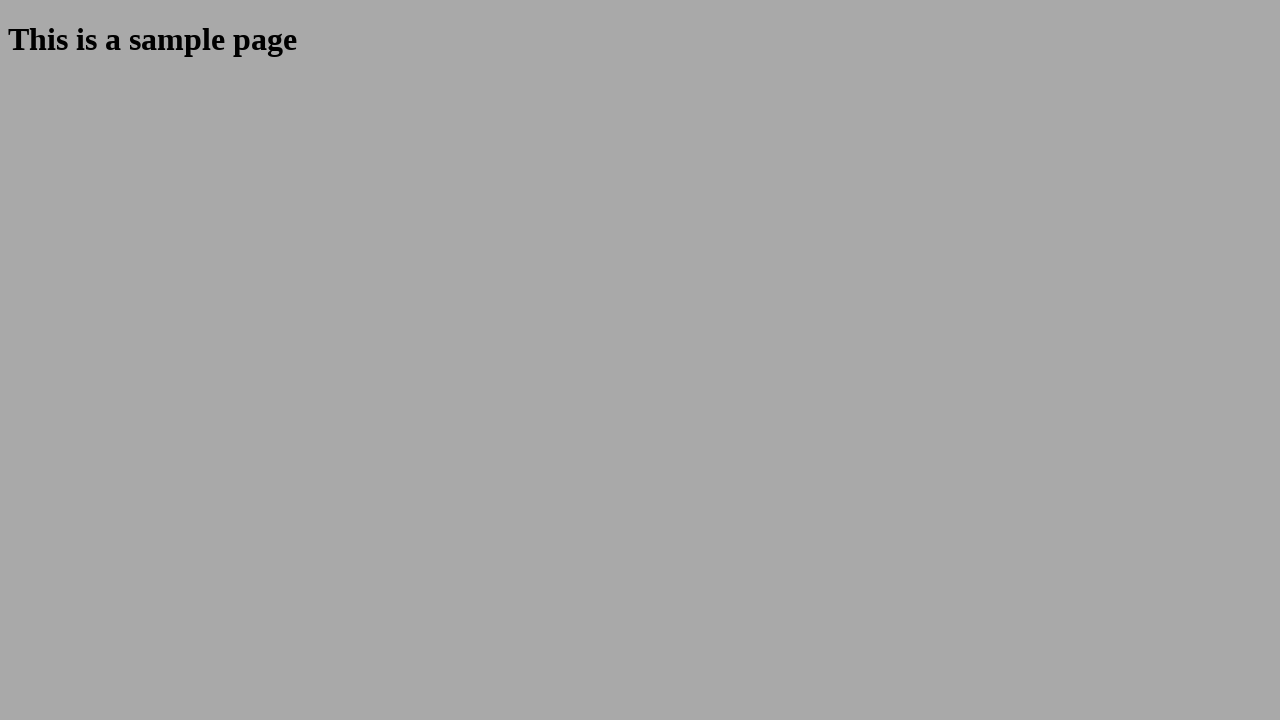

Retrieved heading text from new tab: 'This is a sample page'
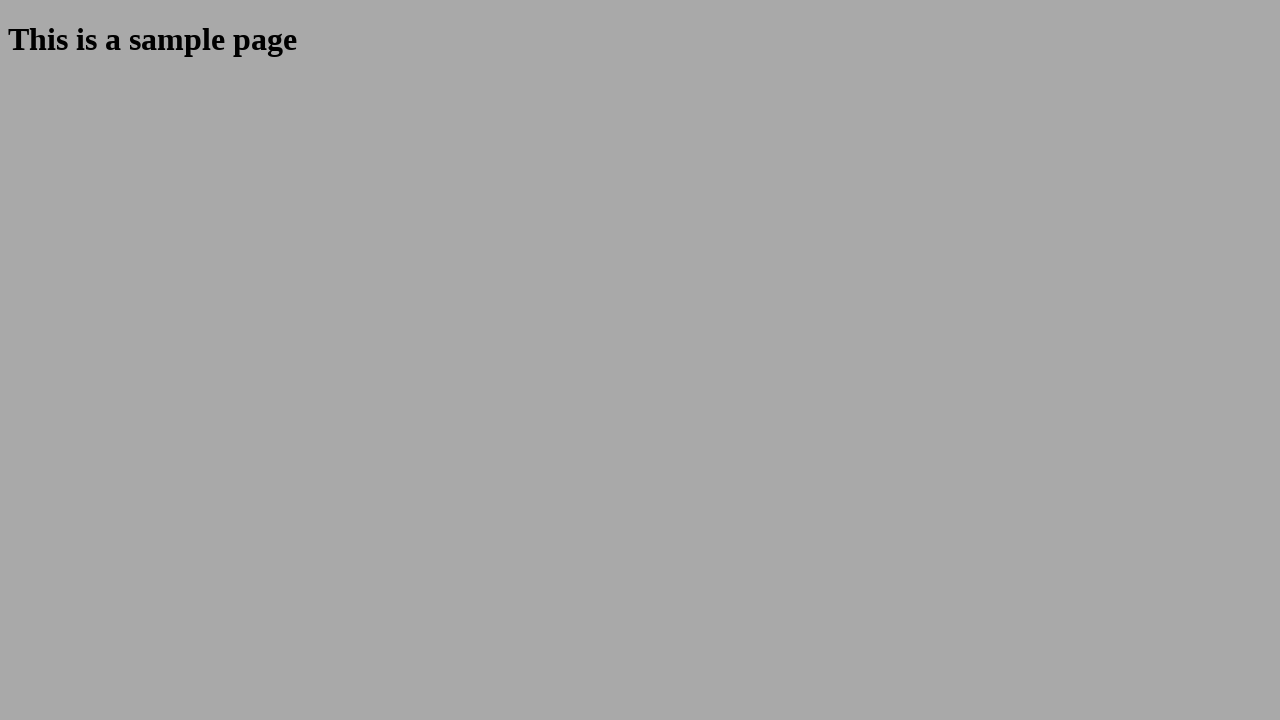

Closed new tab and returned to original DemoQA window
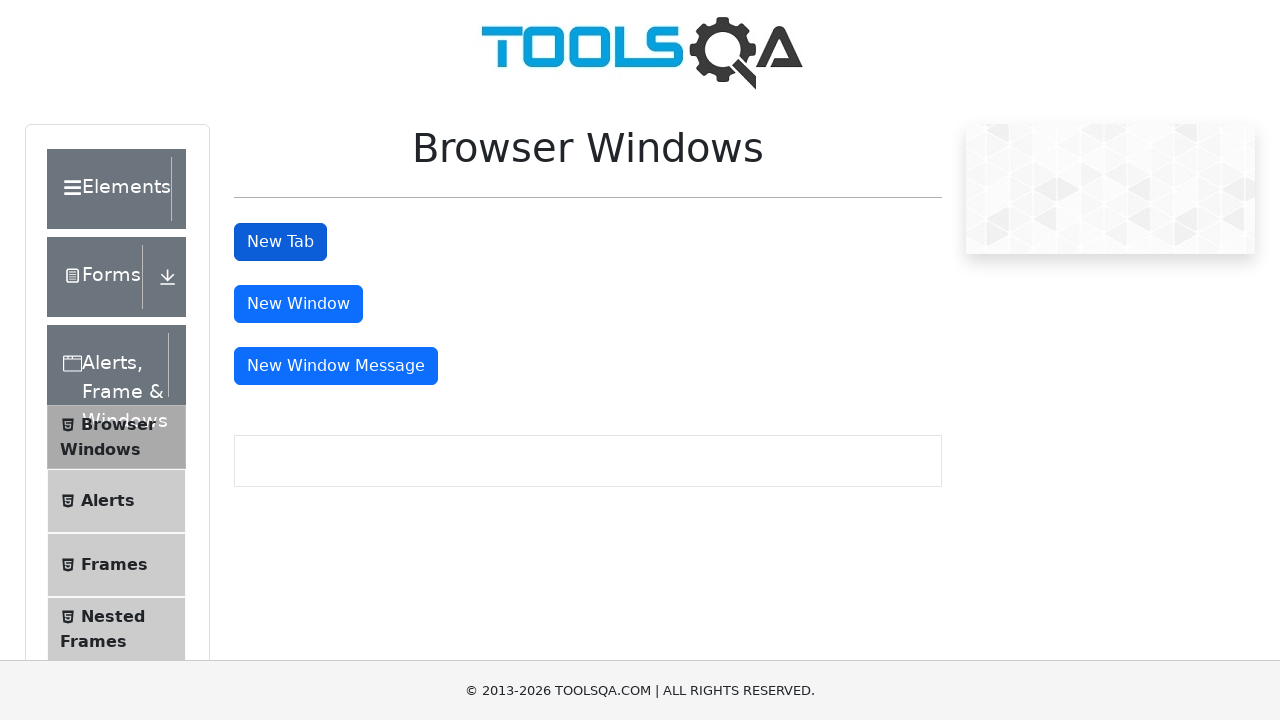

Clicked on New Window button at (298, 304) on #windowButton
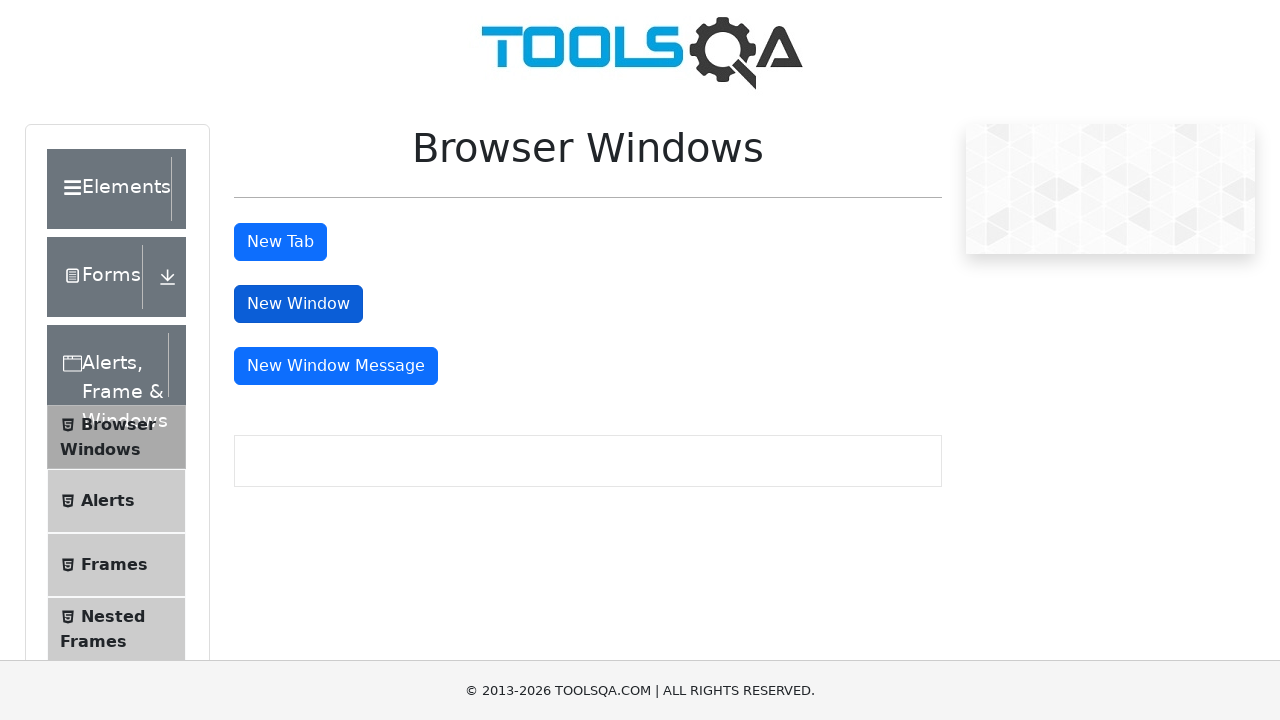

New window loaded completely
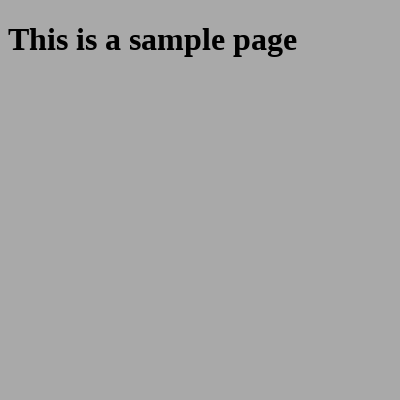

Retrieved heading text from new window: 'This is a sample page'
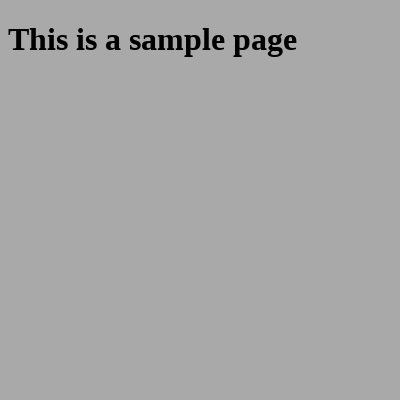

Closed new window and returned to original DemoQA window
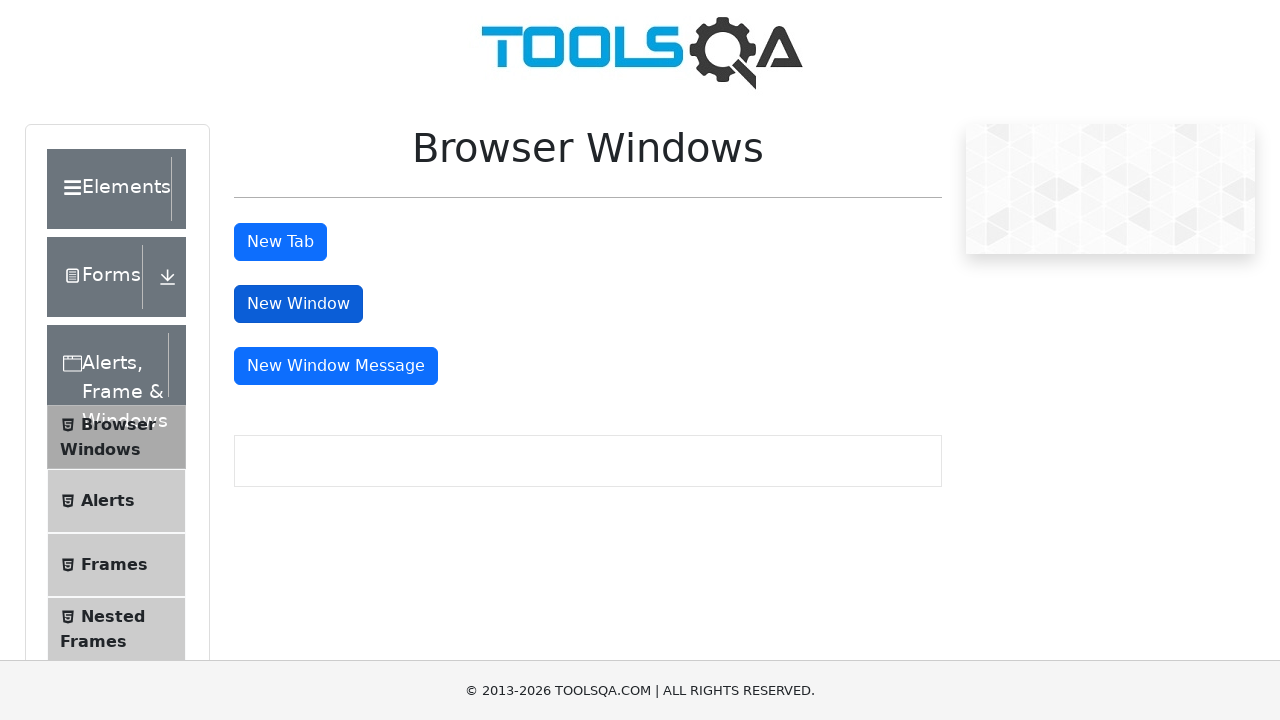

Clicked on New Window Message button at (336, 366) on button#messageWindowButton
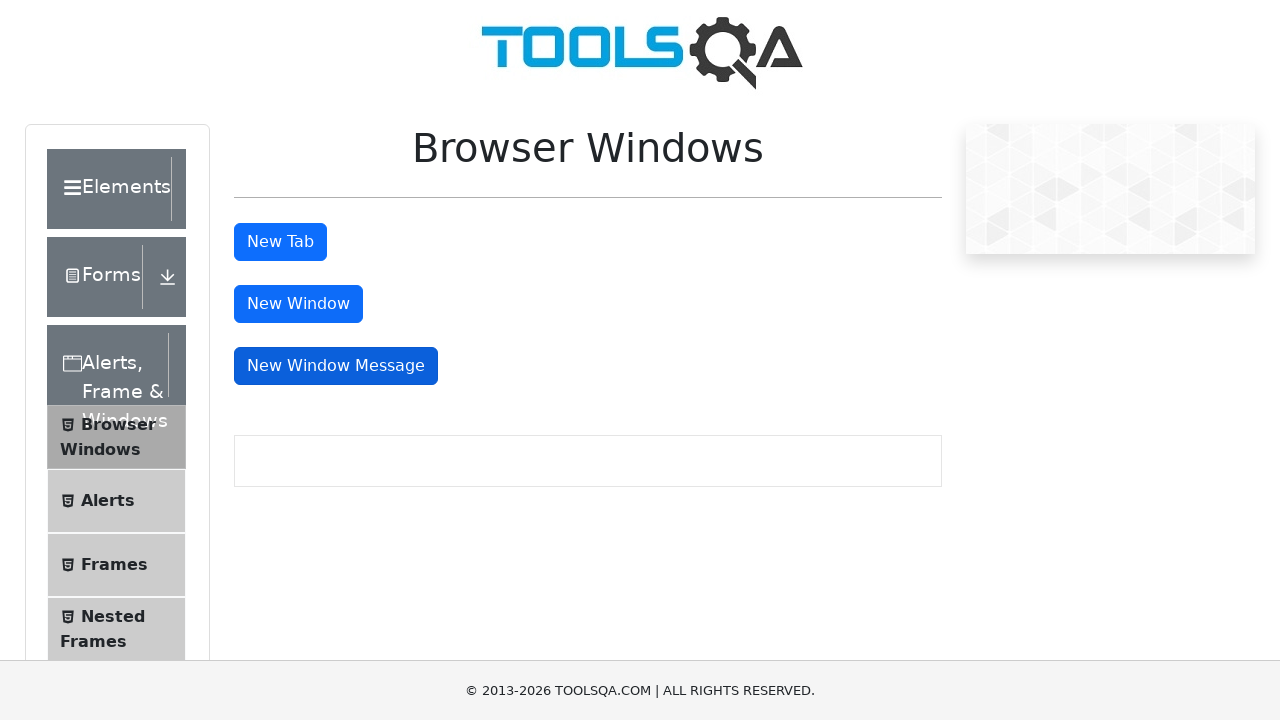

New message window loaded completely
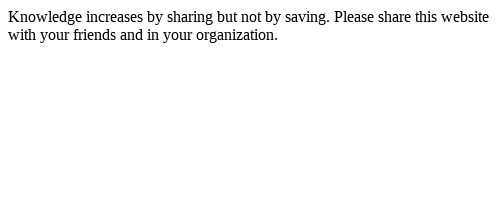

Retrieved message text from new window: 'Knowledge increases by sharing but not by saving. Please share this website with your friends and in your organization.'
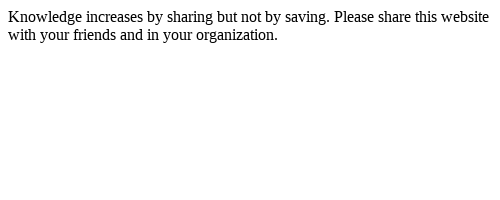

Closed message window and returned to original DemoQA window
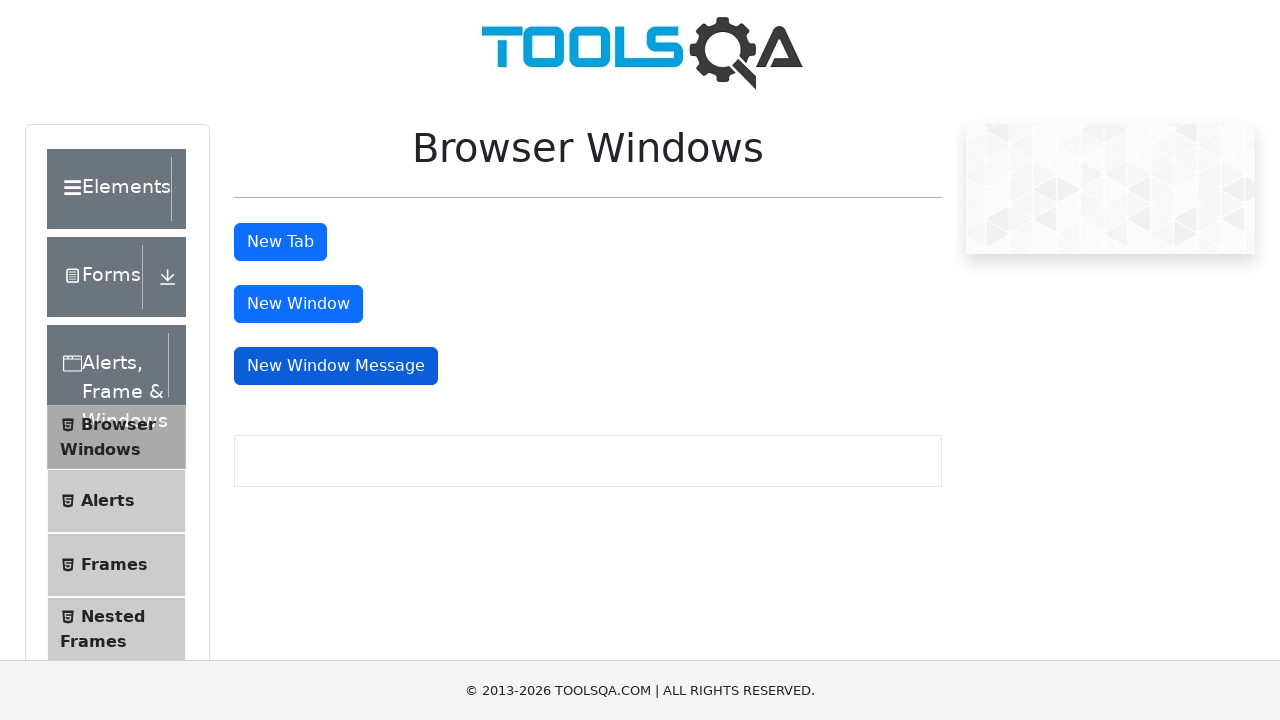

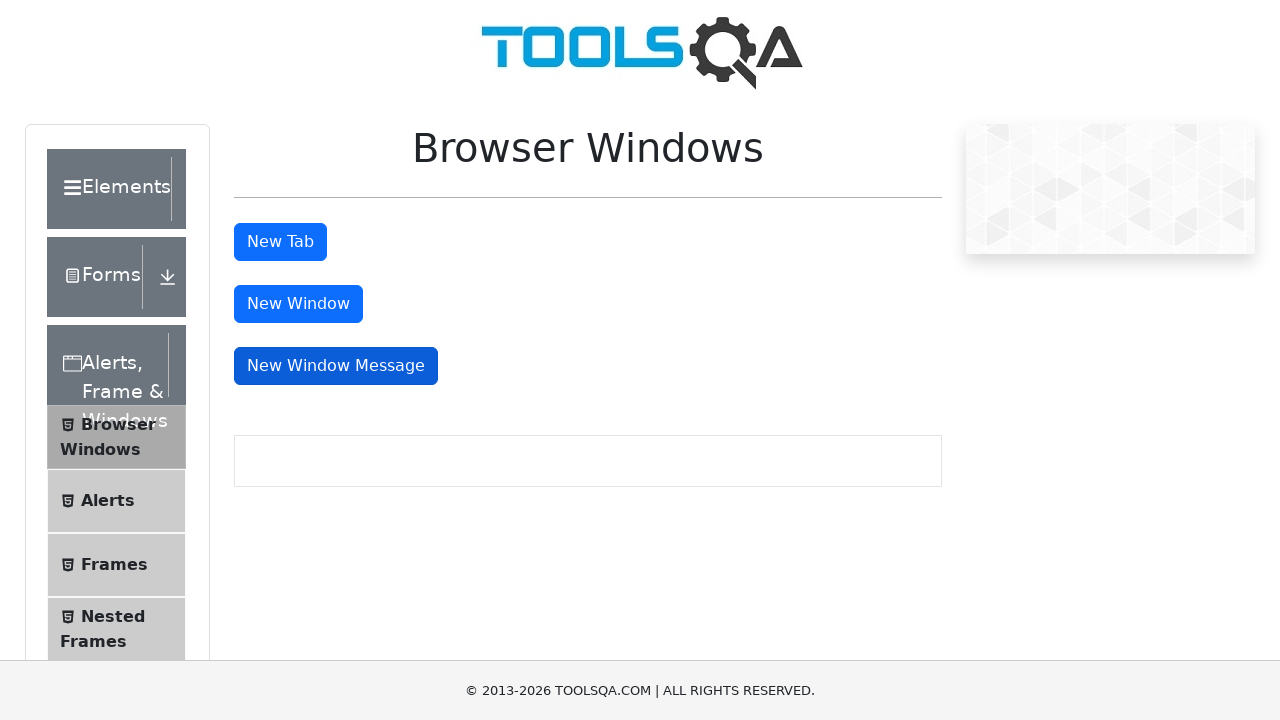